Tests handling of JavaScript alert by clicking a button to trigger an alert and accepting it

Starting URL: https://the-internet.herokuapp.com/javascript_alerts

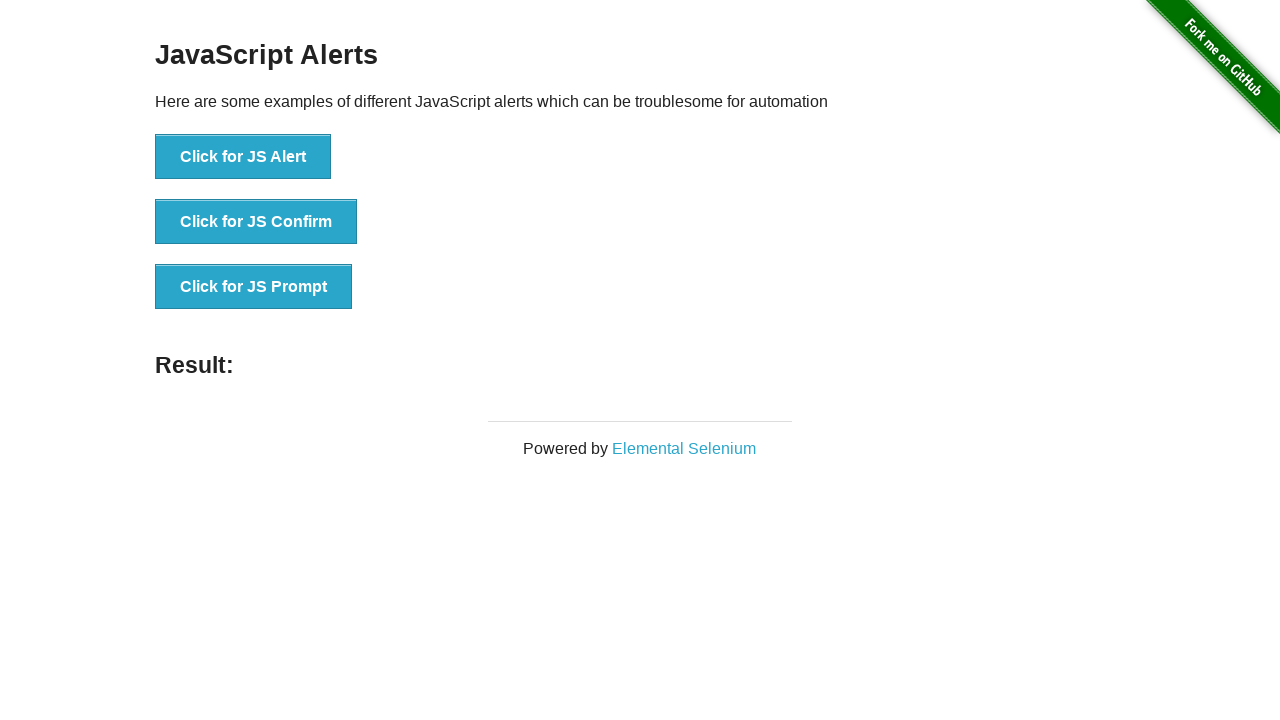

Clicked button to trigger JavaScript alert at (243, 157) on //button[@onclick="jsAlert()"]
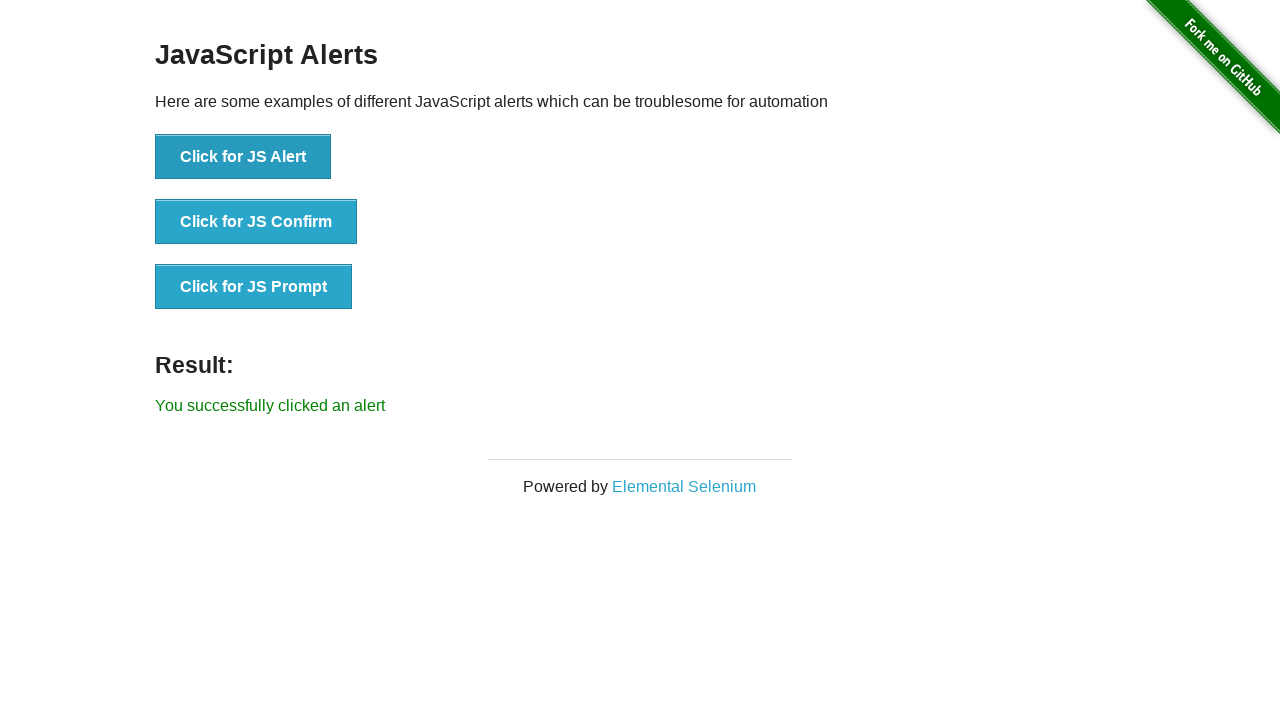

Set up dialog handler to accept alert
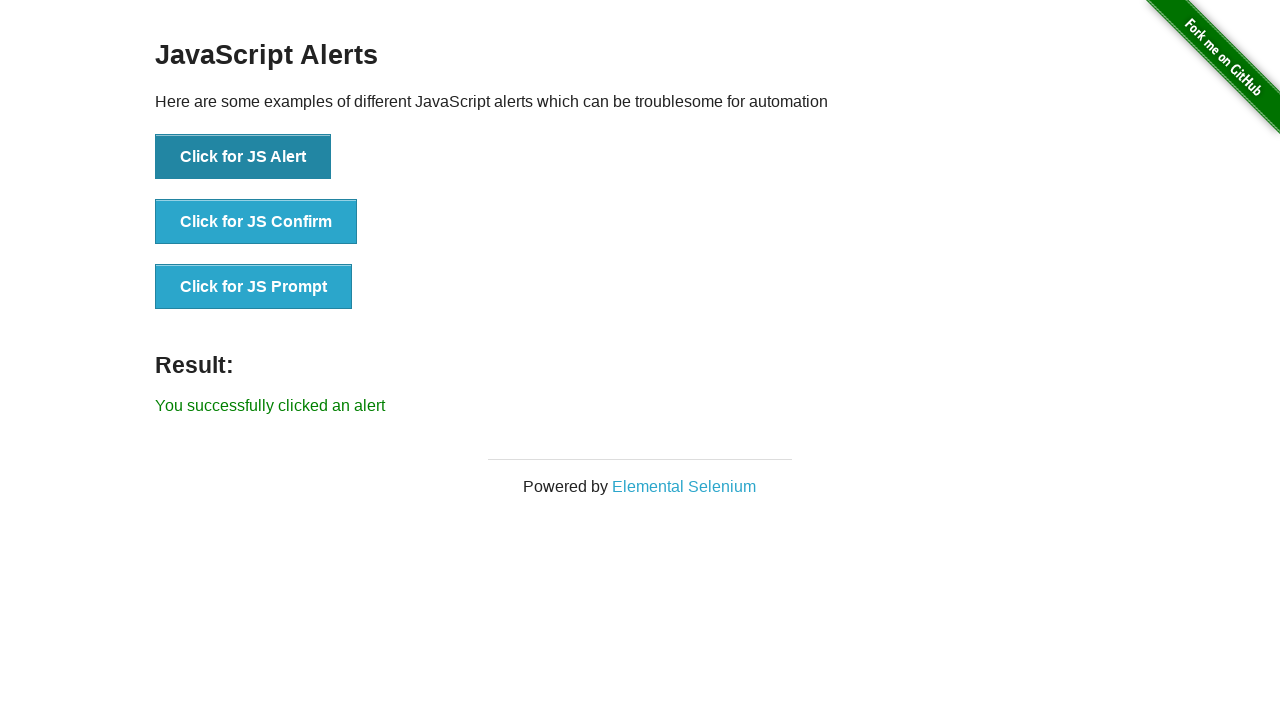

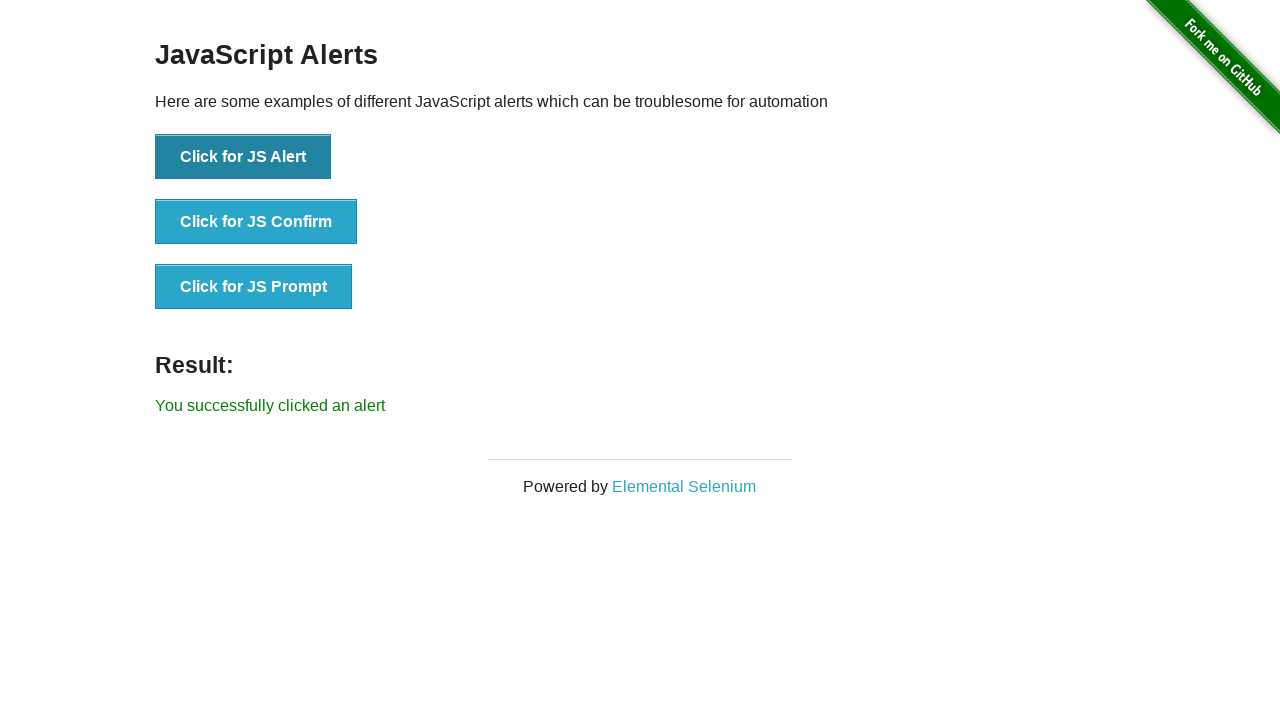